Tests redirect functionality and HTTP status code page links by navigating through redirect pages and clicking on various status code links (200, 301, 404, 500) to verify they lead to the correct destinations.

Starting URL: https://the-internet.herokuapp.com/

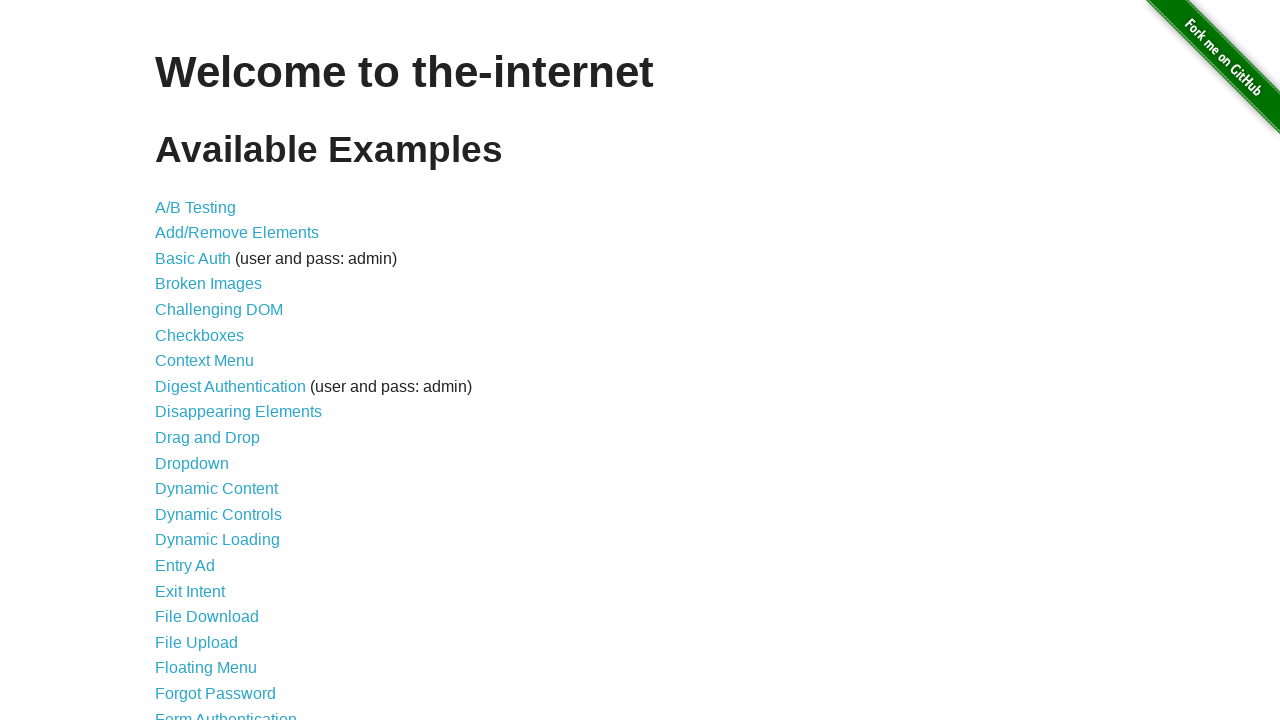

Waited for 'Redirect Link' selector to appear
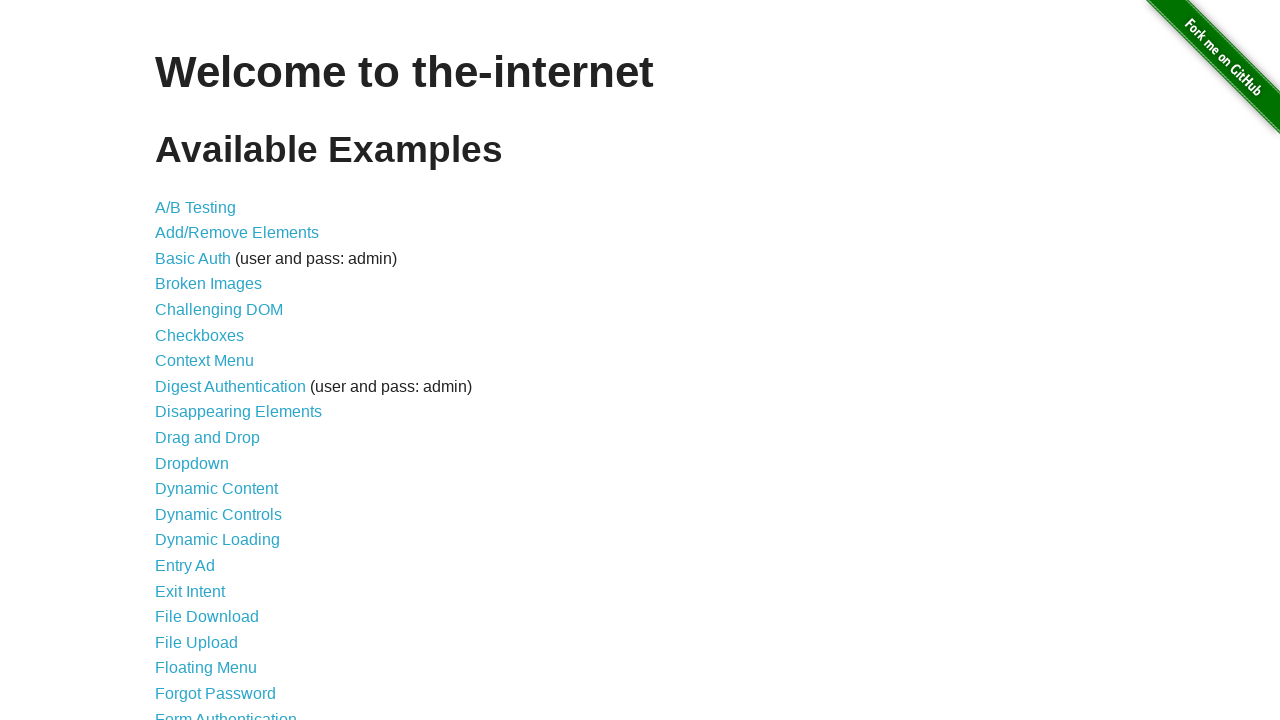

Clicked on 'Redirect Link' link at (202, 446) on text=Redirect Link
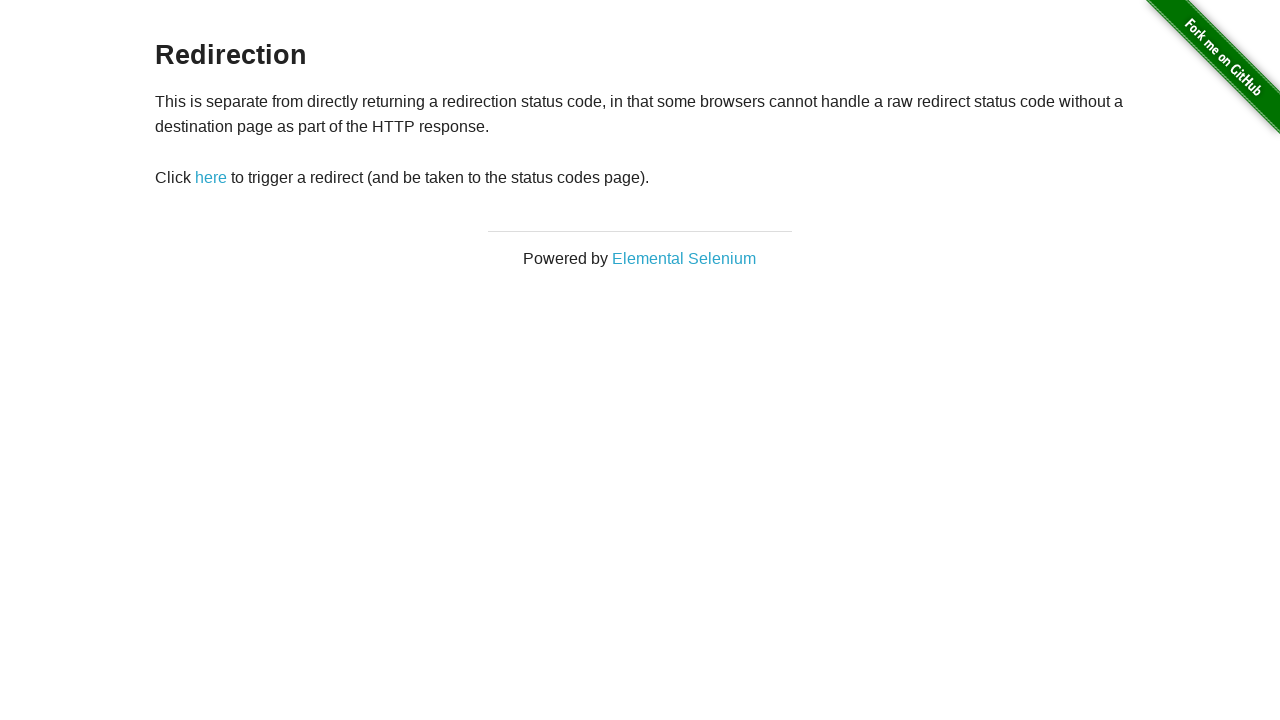

Waited for 'here' link selector to appear
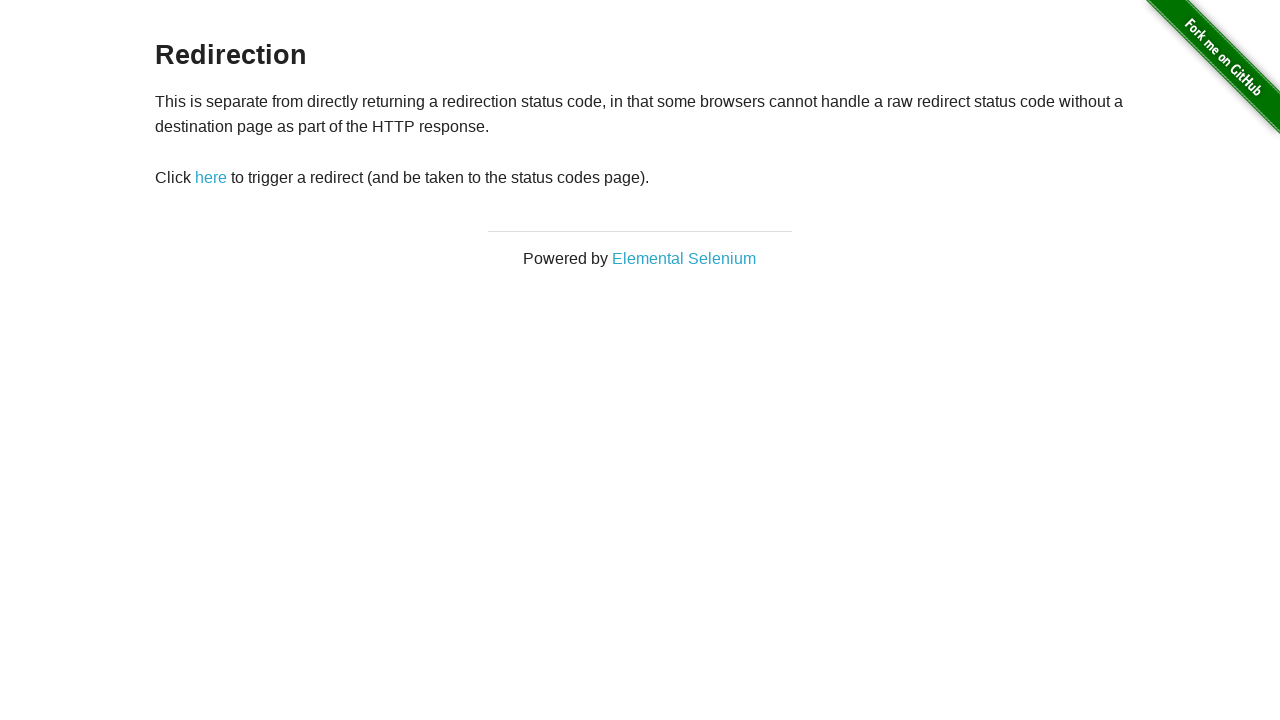

Clicked on 'here' link to trigger redirect at (211, 178) on text=here
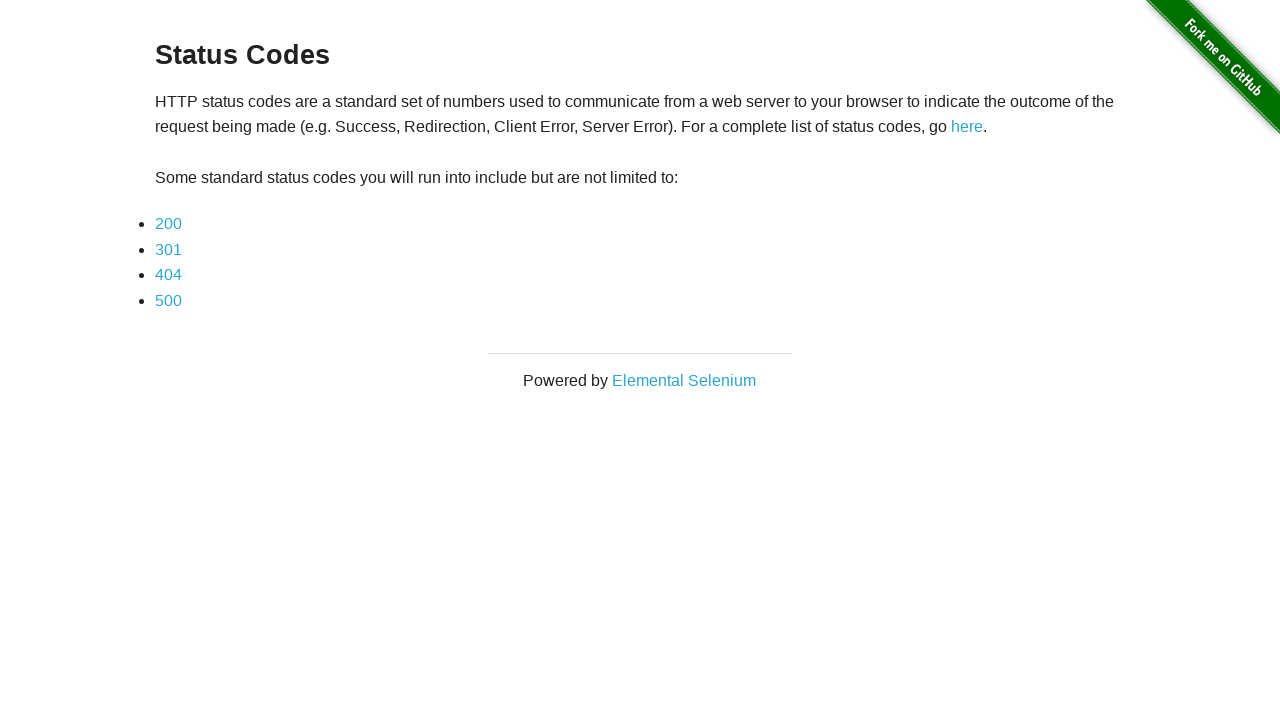

Redirect completed and navigated to status_codes page
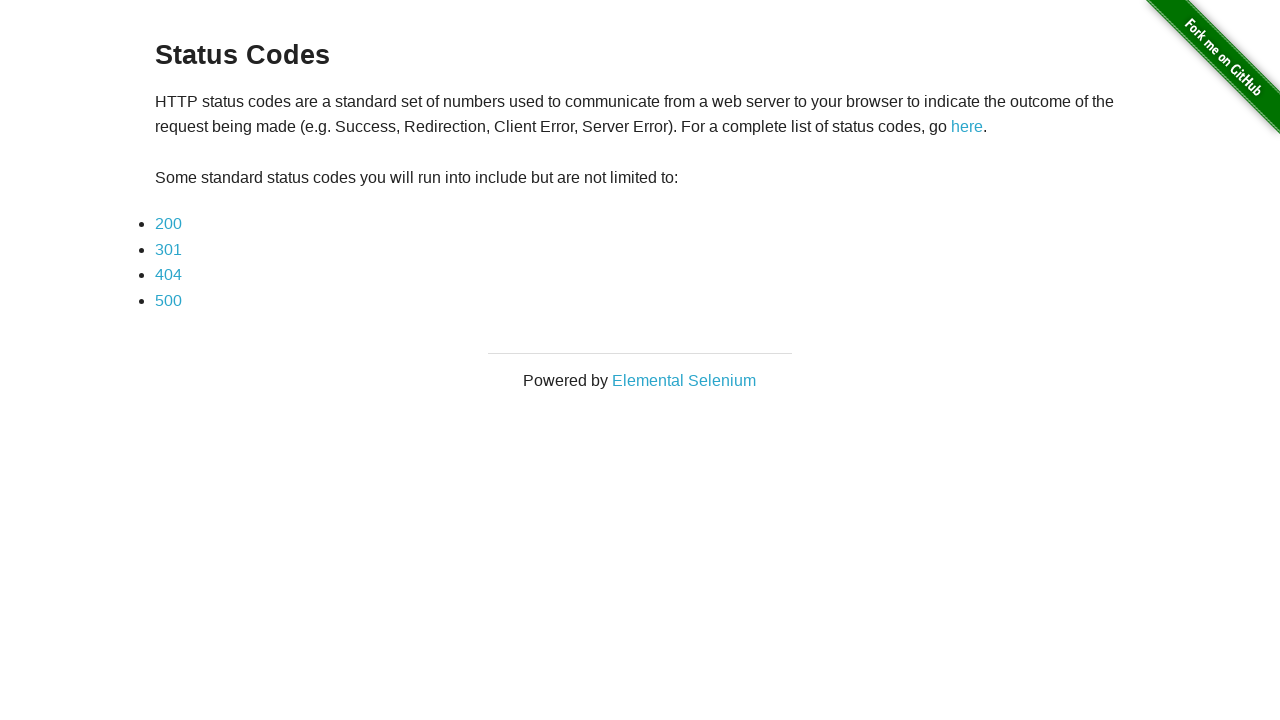

Waited for 'here' link selector on status_codes page
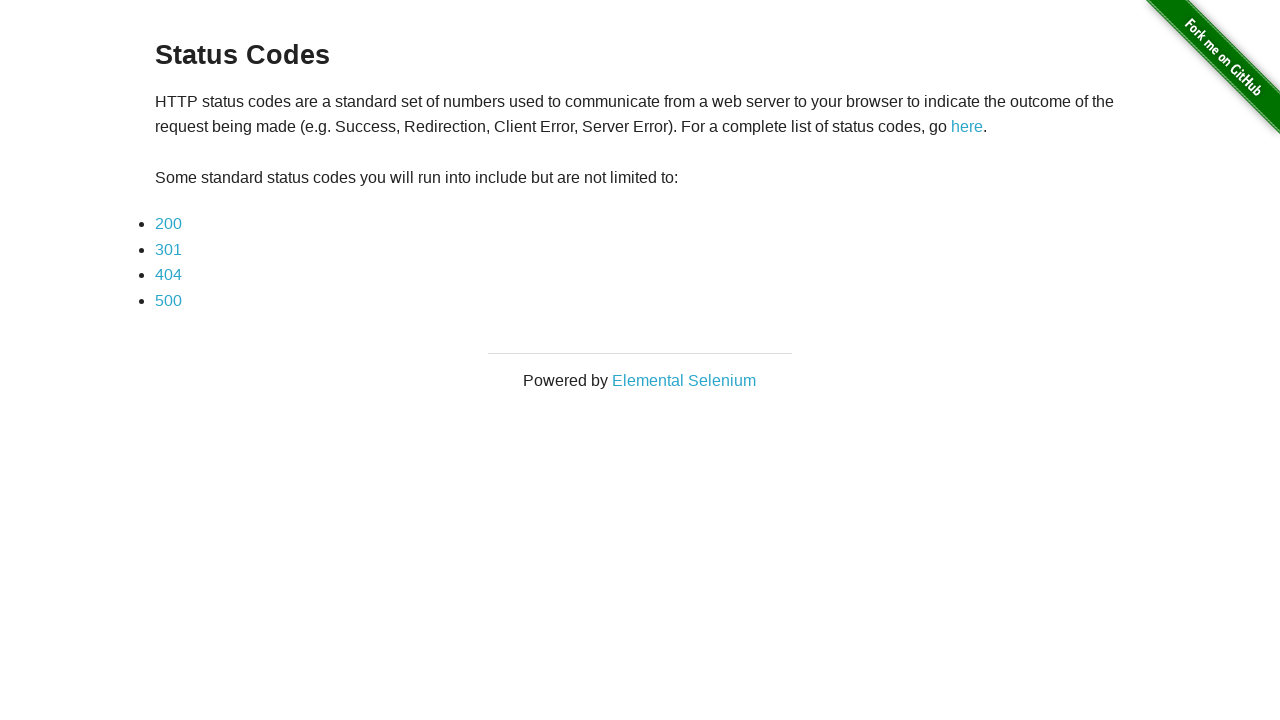

Clicked 'here' link to navigate to IANA HTTP status codes page at (967, 127) on a:has-text('here')
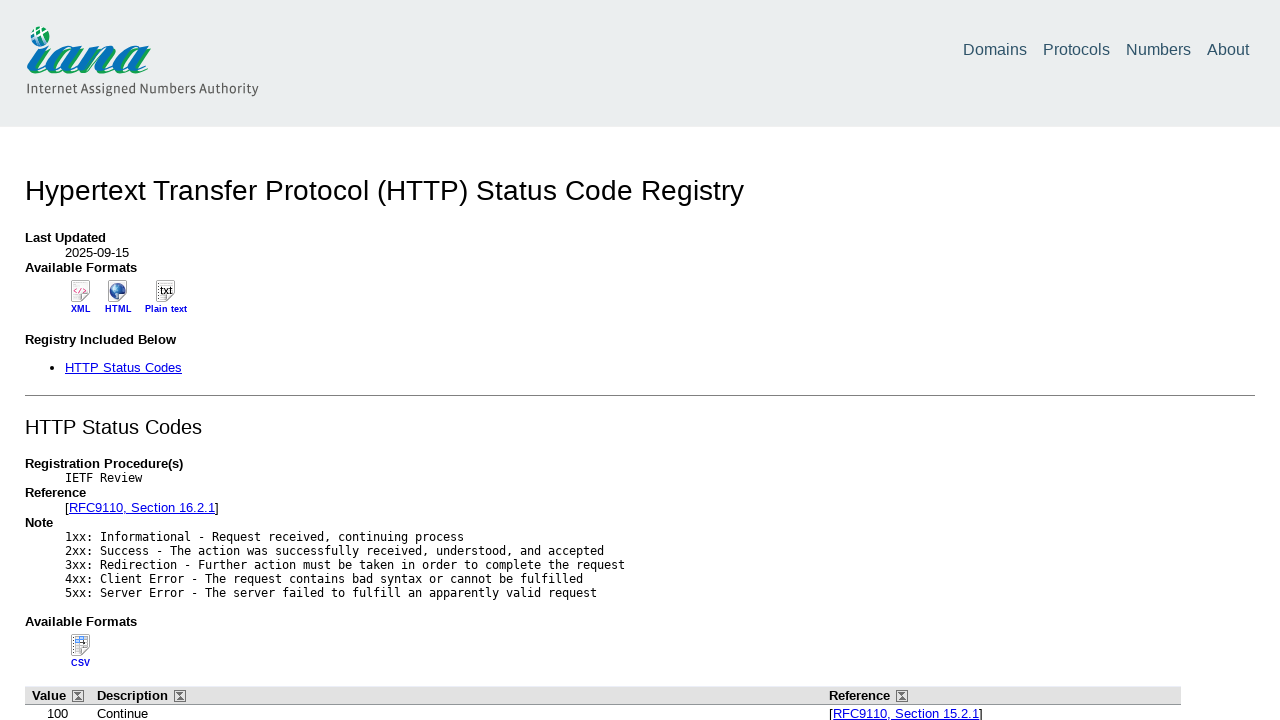

External IANA page loaded
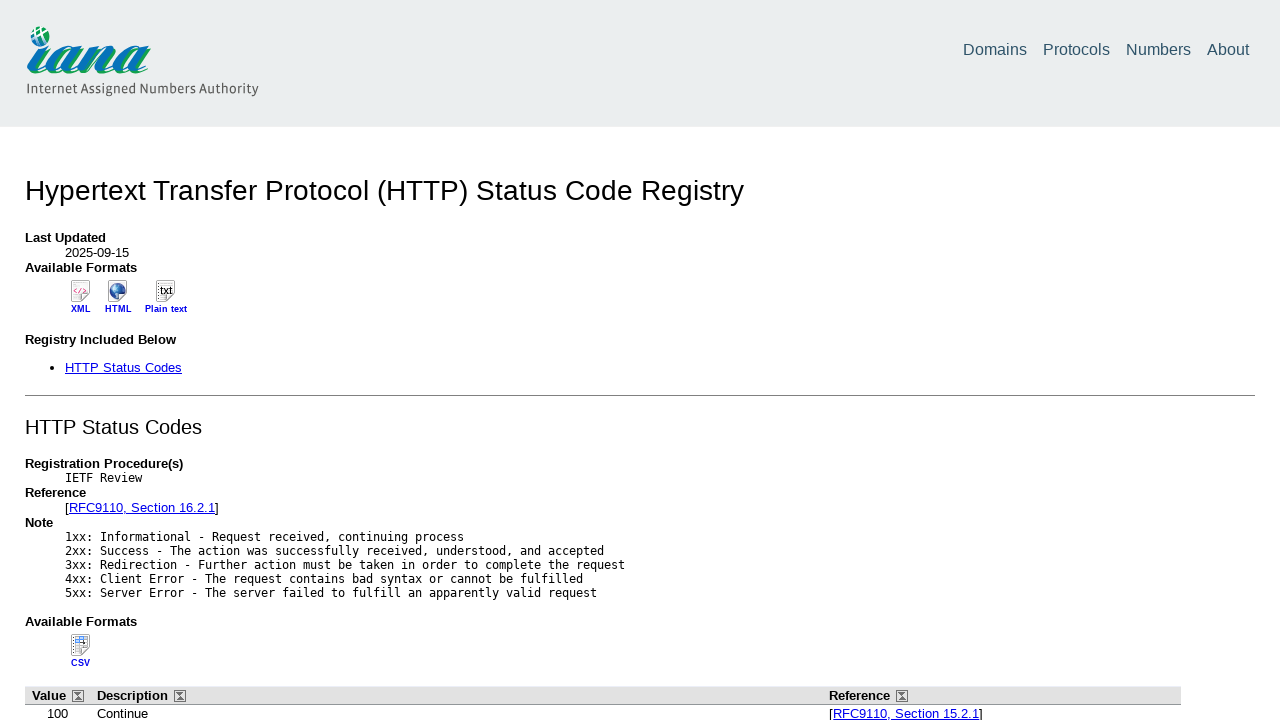

Navigated back to status_codes page
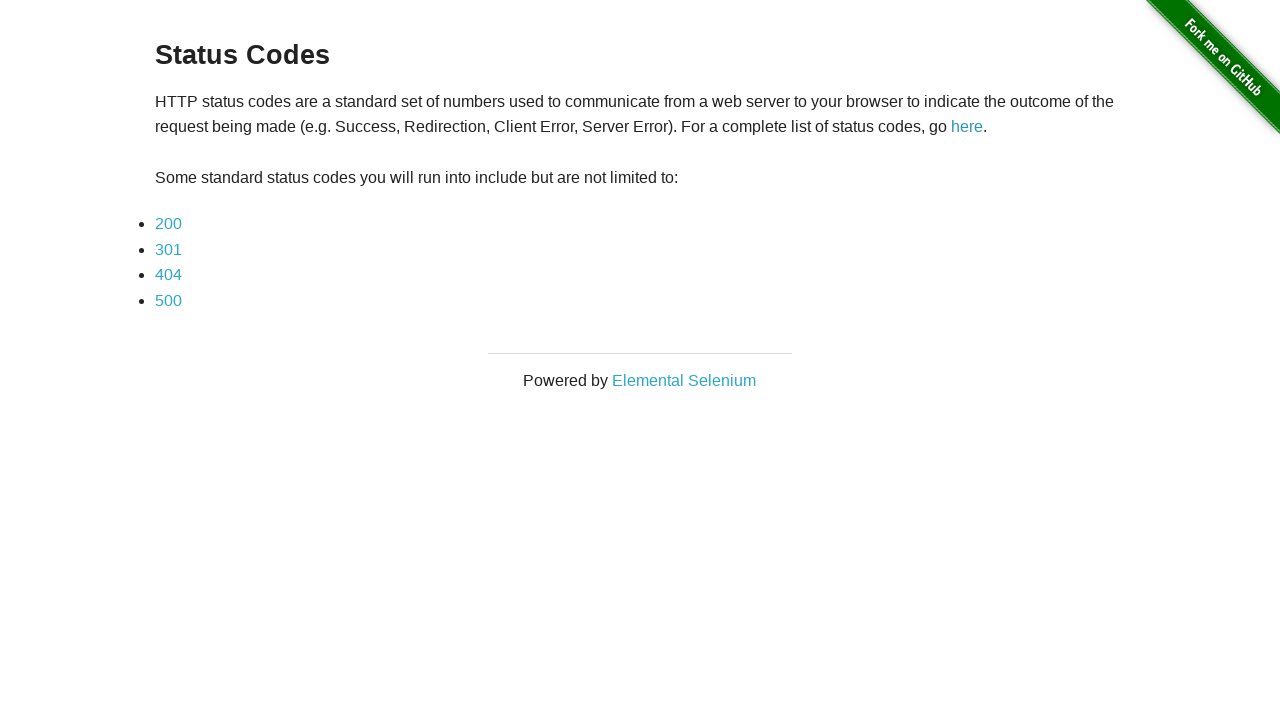

Waited for status code 200 link selector
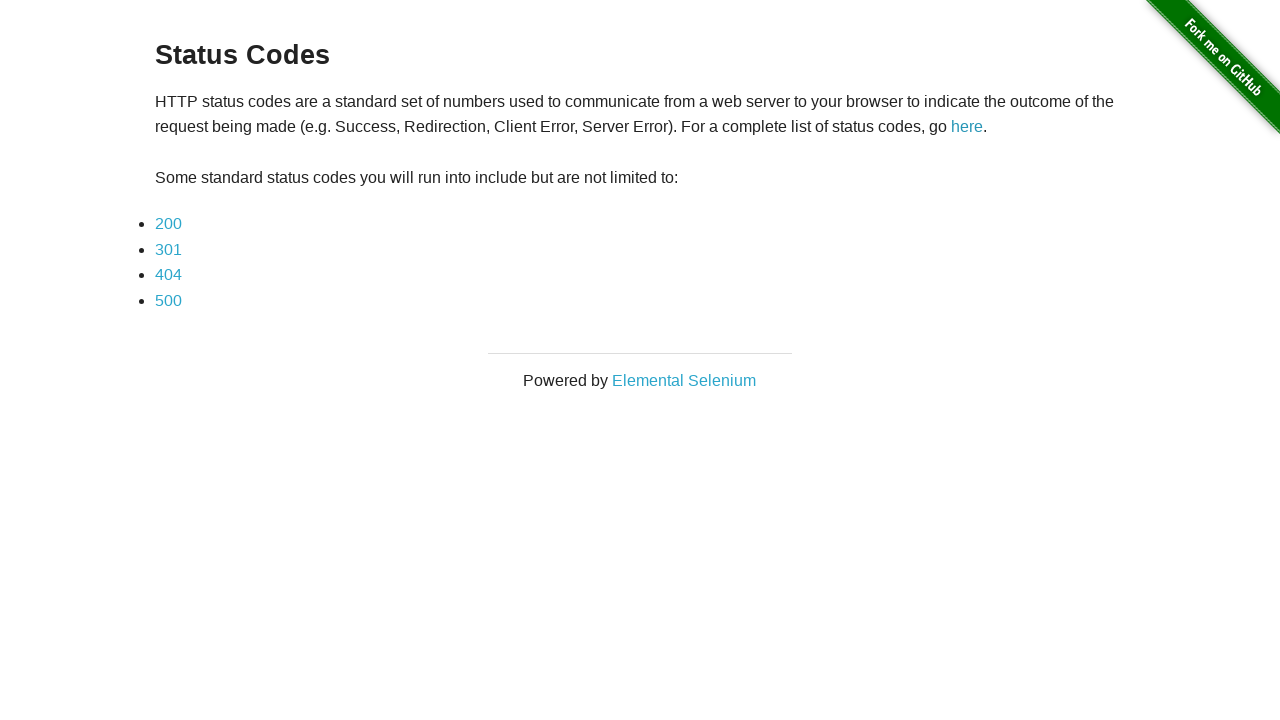

Clicked on status code 200 link at (168, 224) on text=200
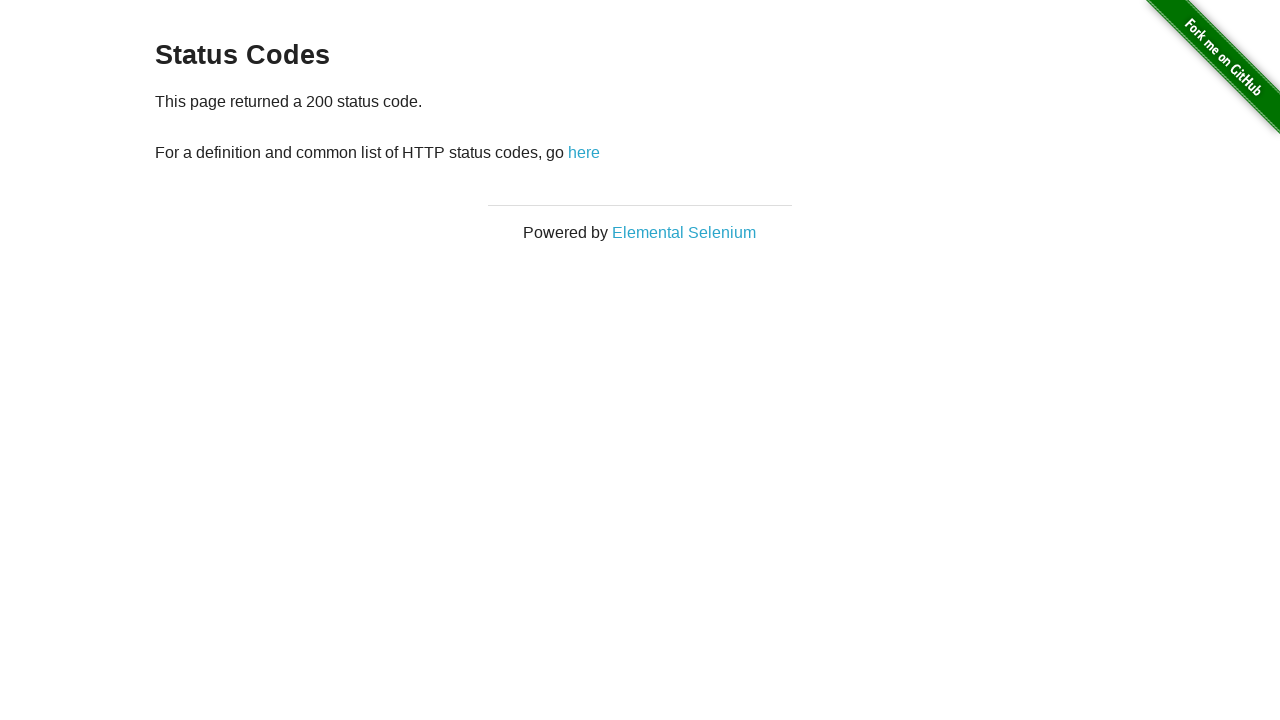

Navigated to status code 200 page
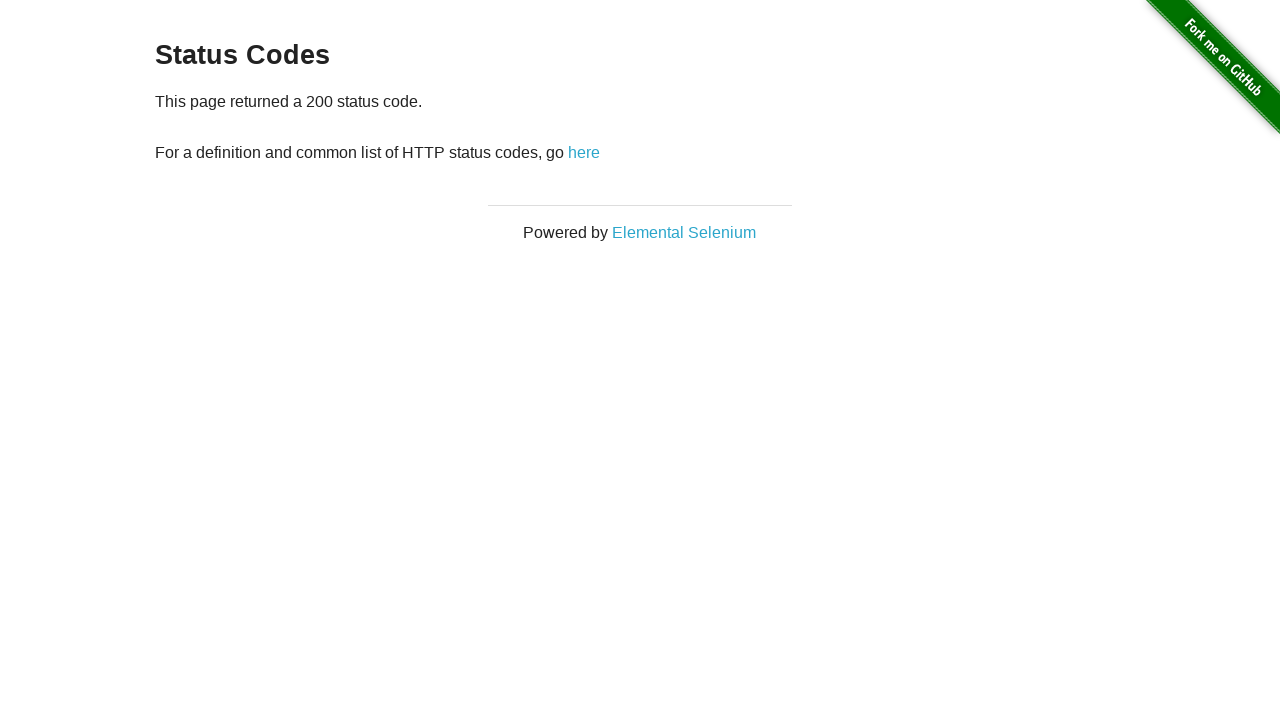

Navigated back from status code 200 page
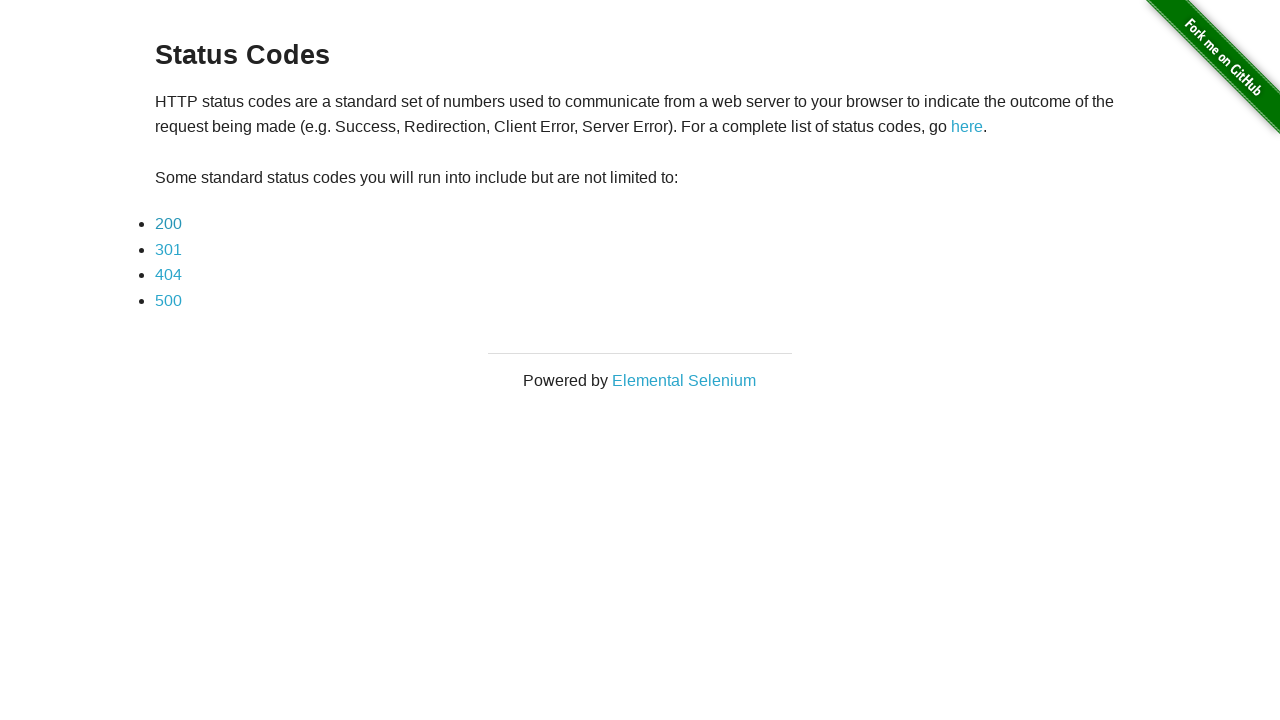

Waited for status code 301 link selector
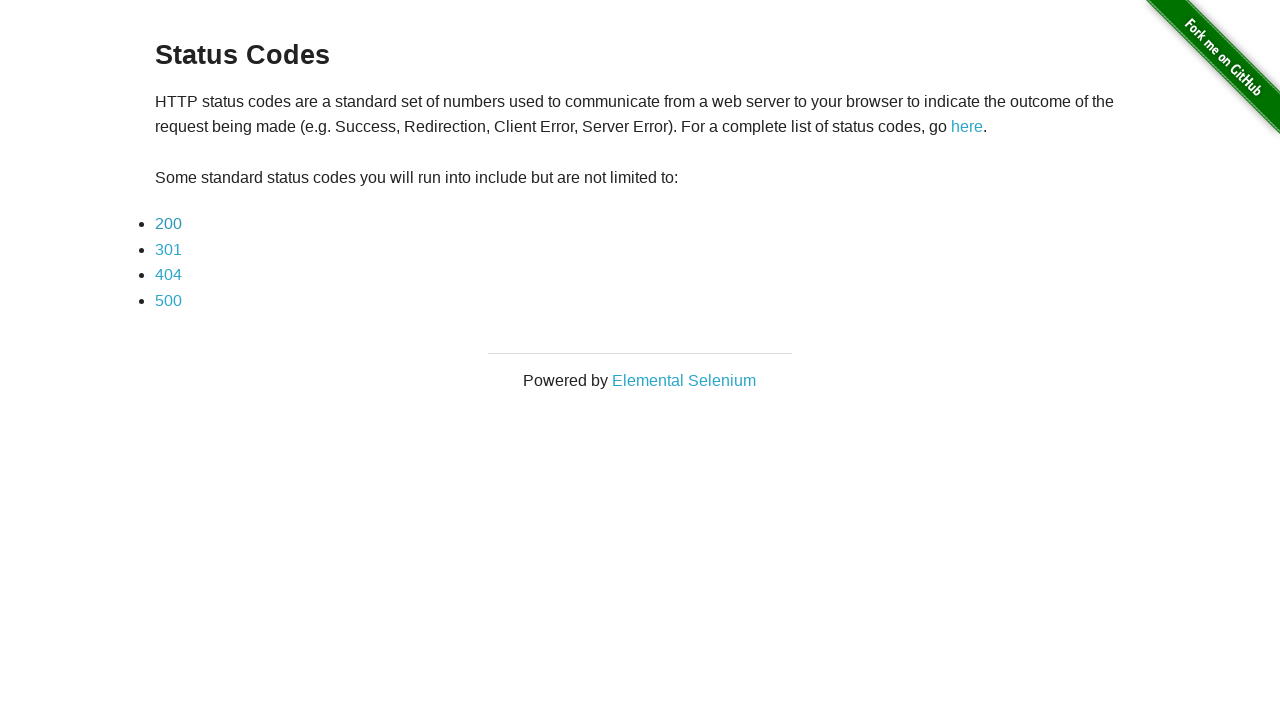

Clicked on status code 301 link at (168, 249) on text=301
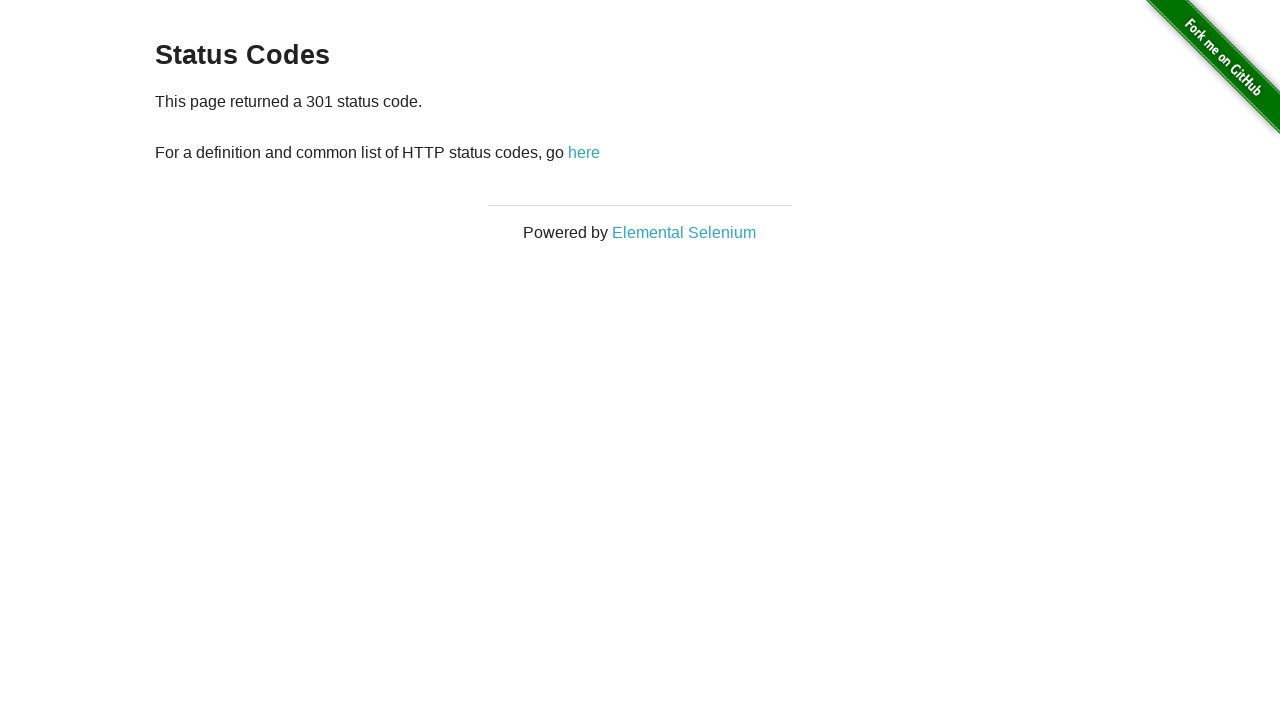

Navigated to status code 301 page
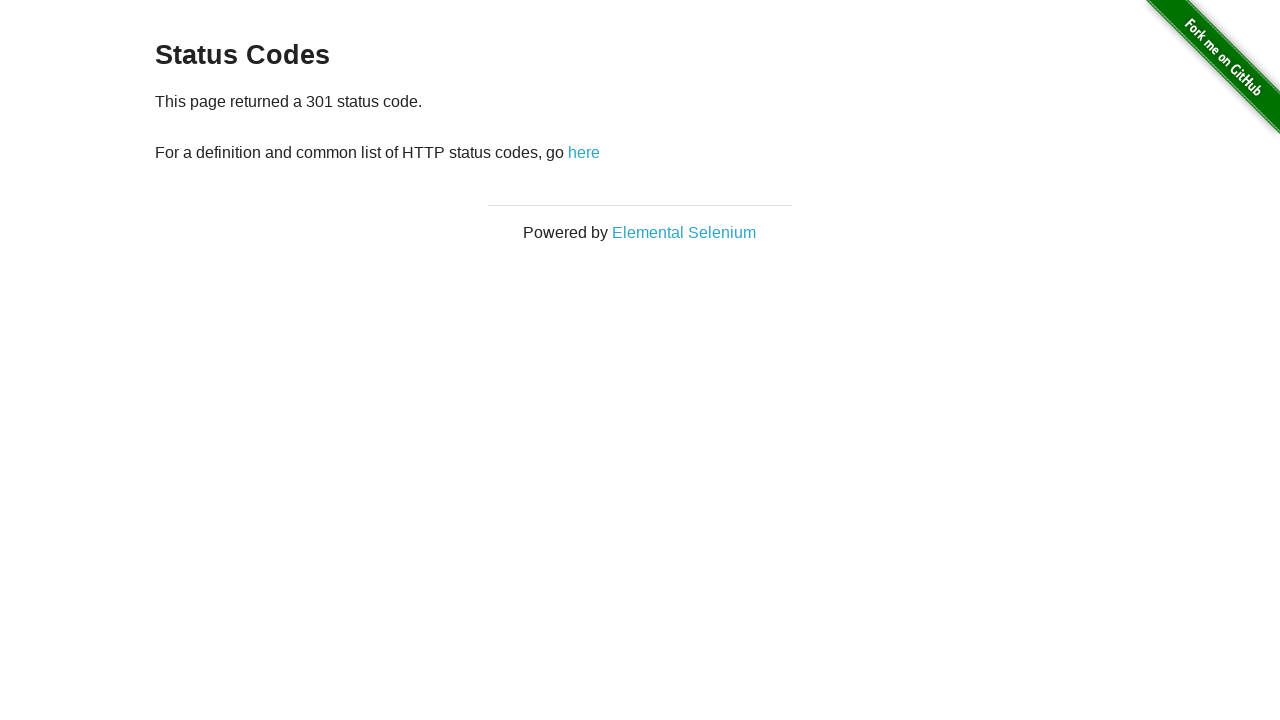

Navigated back from status code 301 page
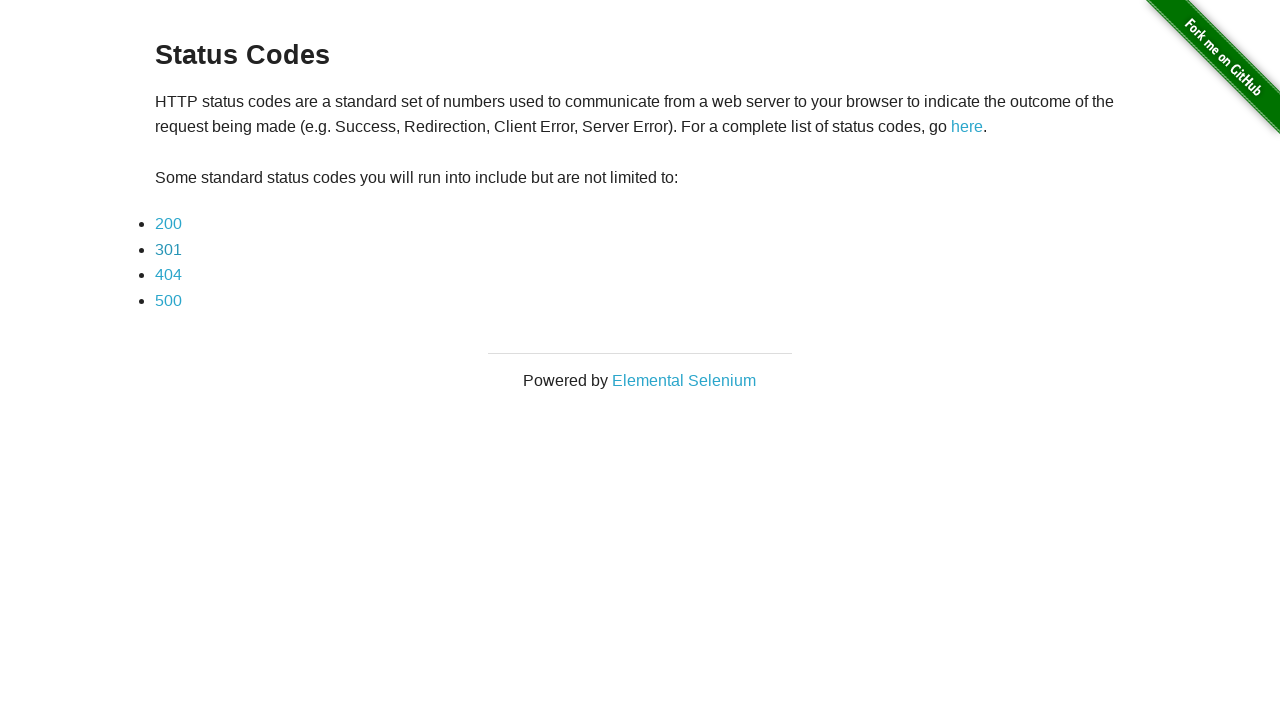

Waited for status code 404 link selector
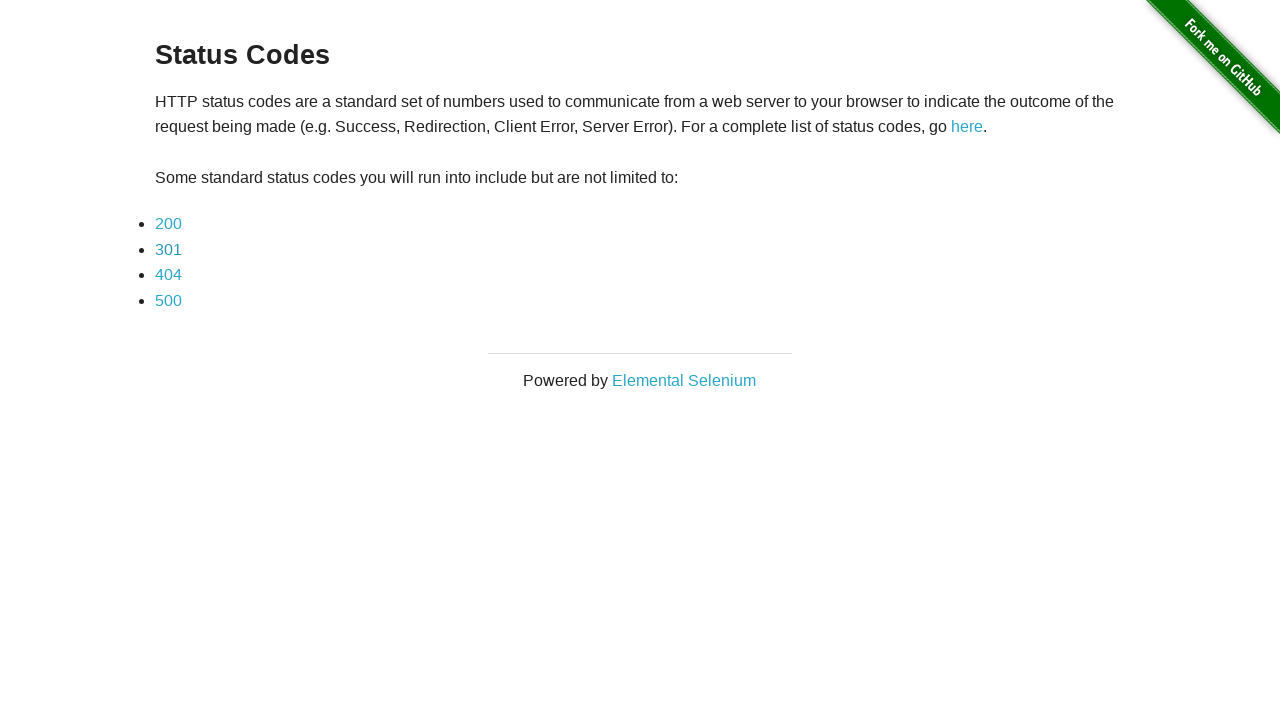

Clicked on status code 404 link at (168, 275) on text=404
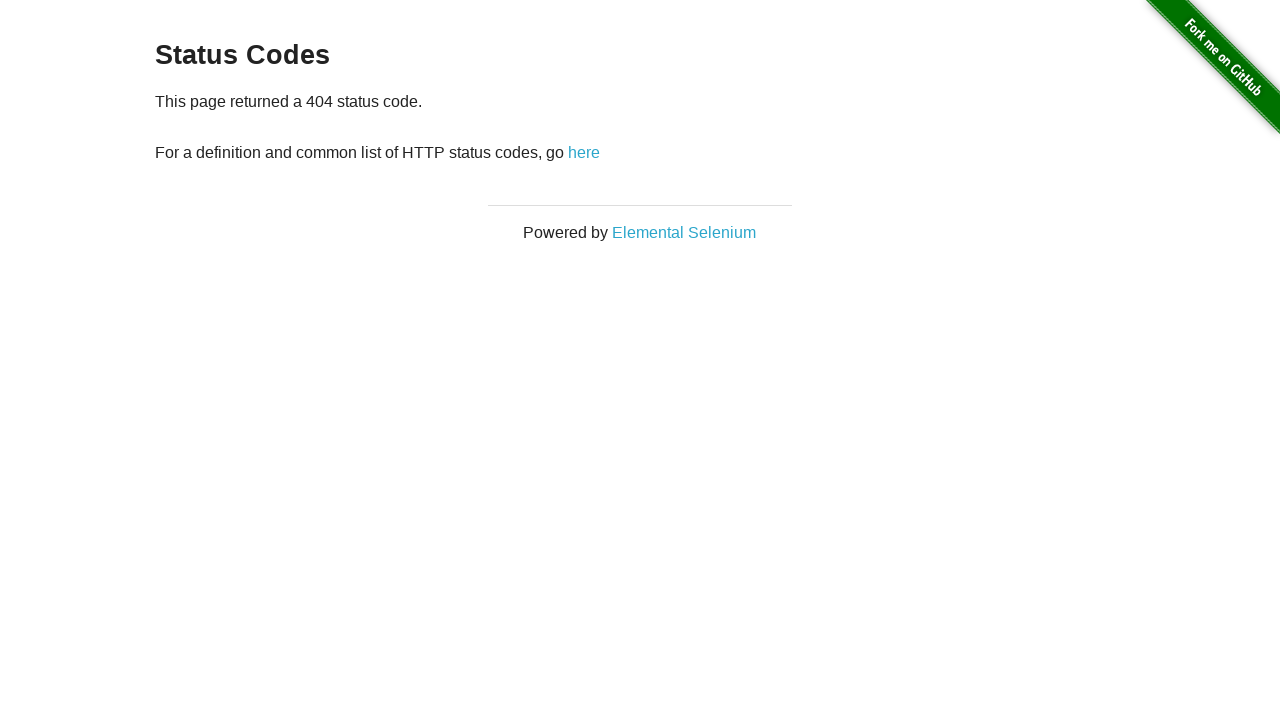

Navigated to status code 404 page
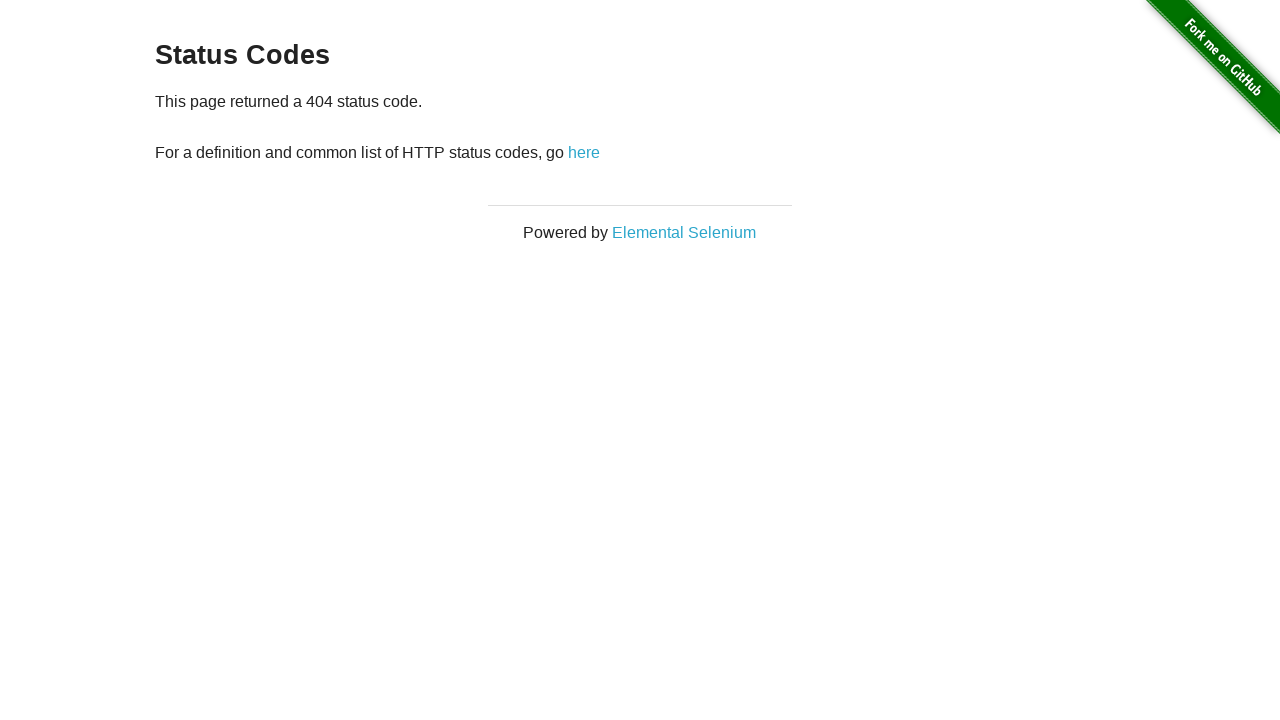

Navigated back from status code 404 page
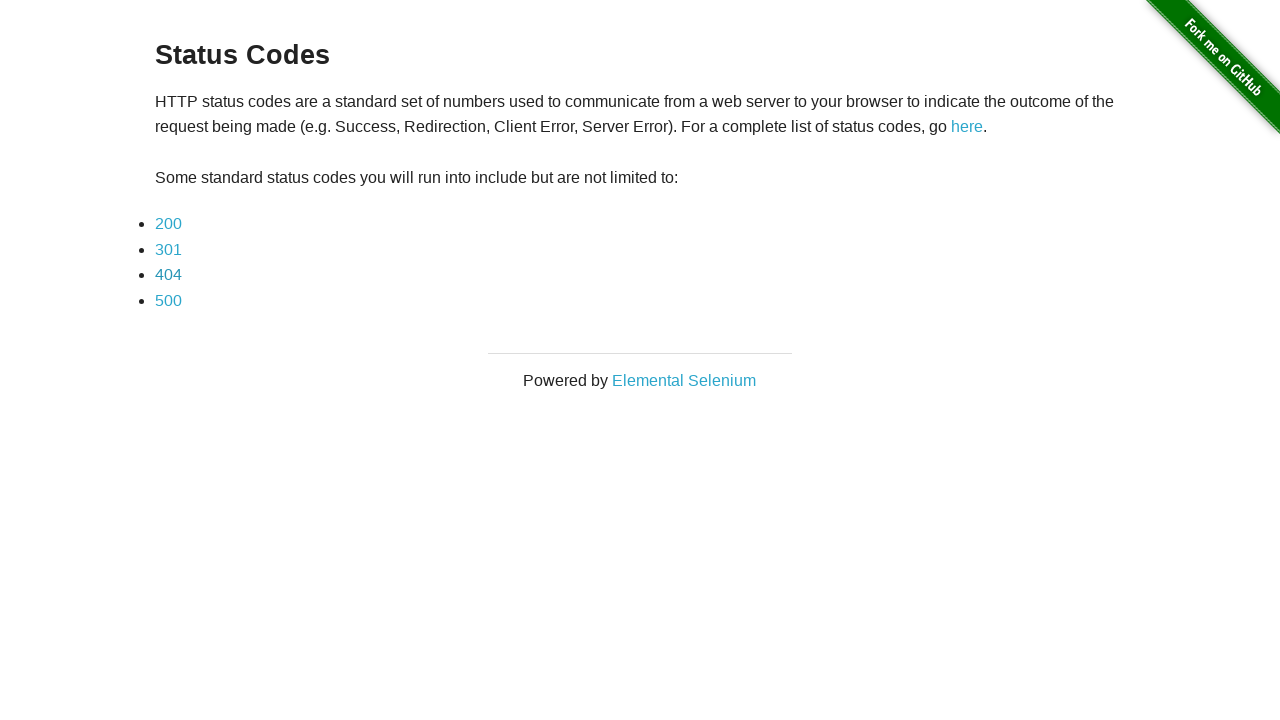

Waited for status code 500 link selector
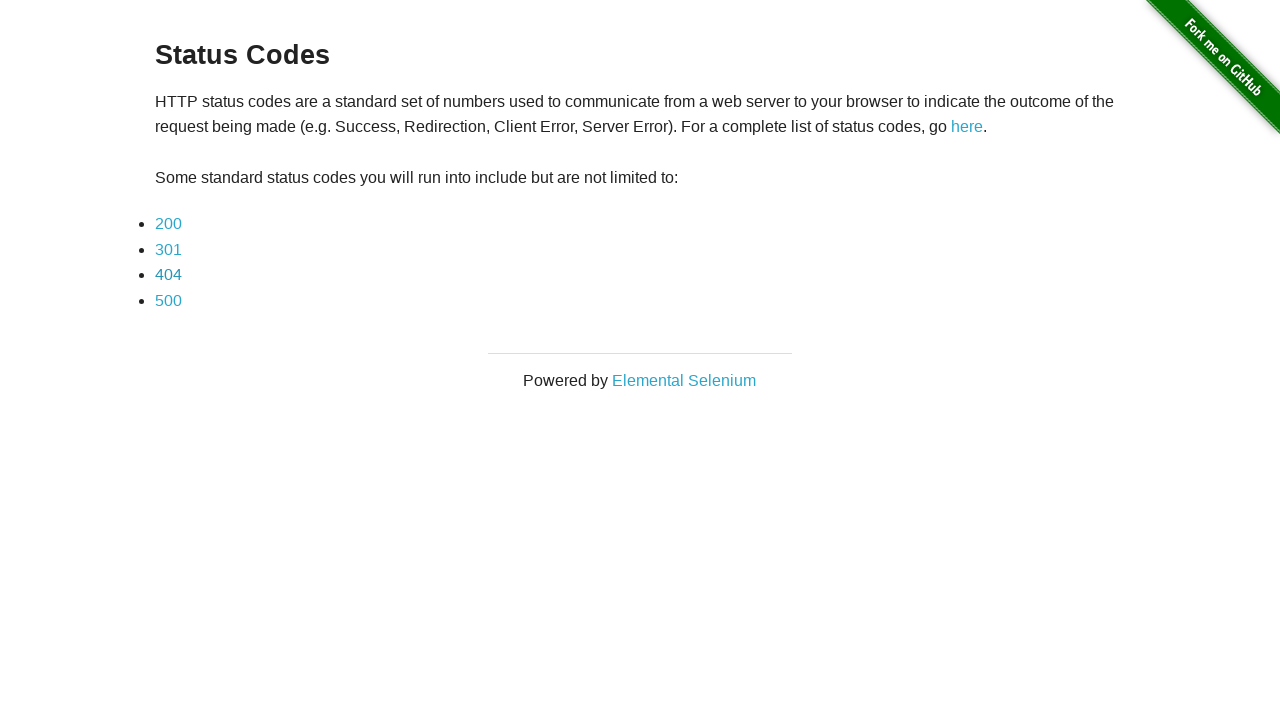

Clicked on status code 500 link at (168, 300) on text=500
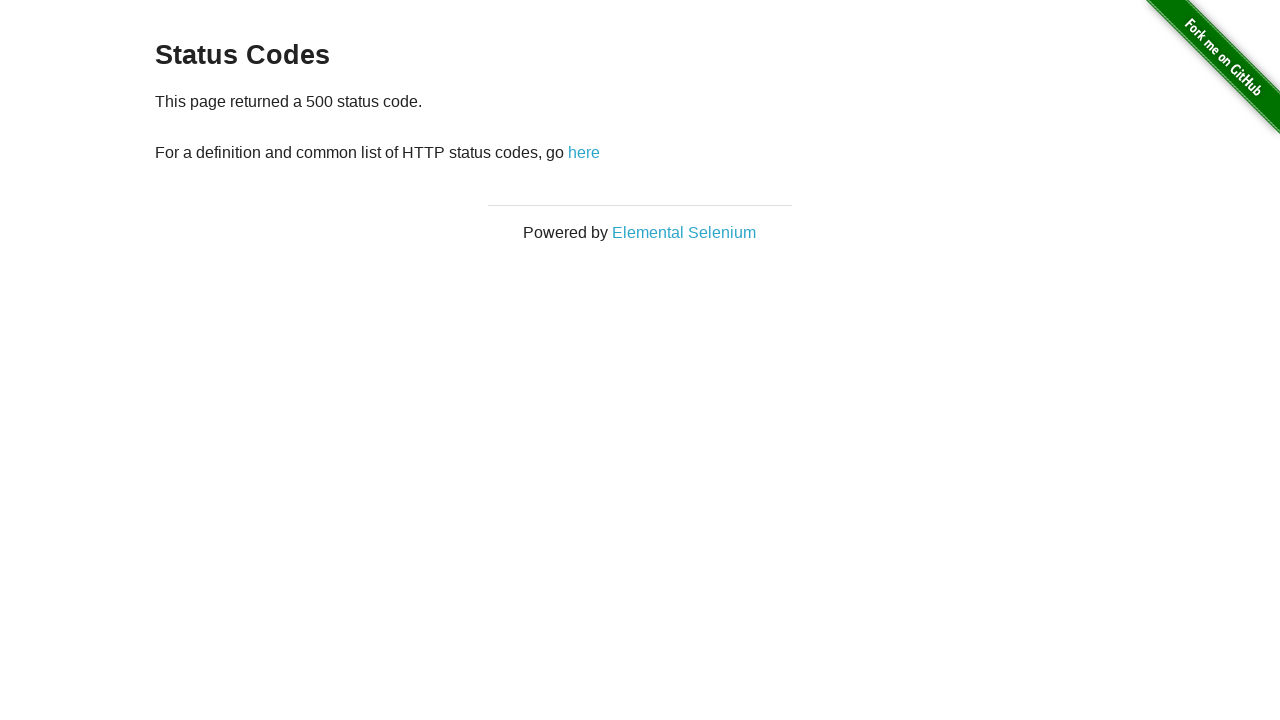

Navigated to status code 500 page
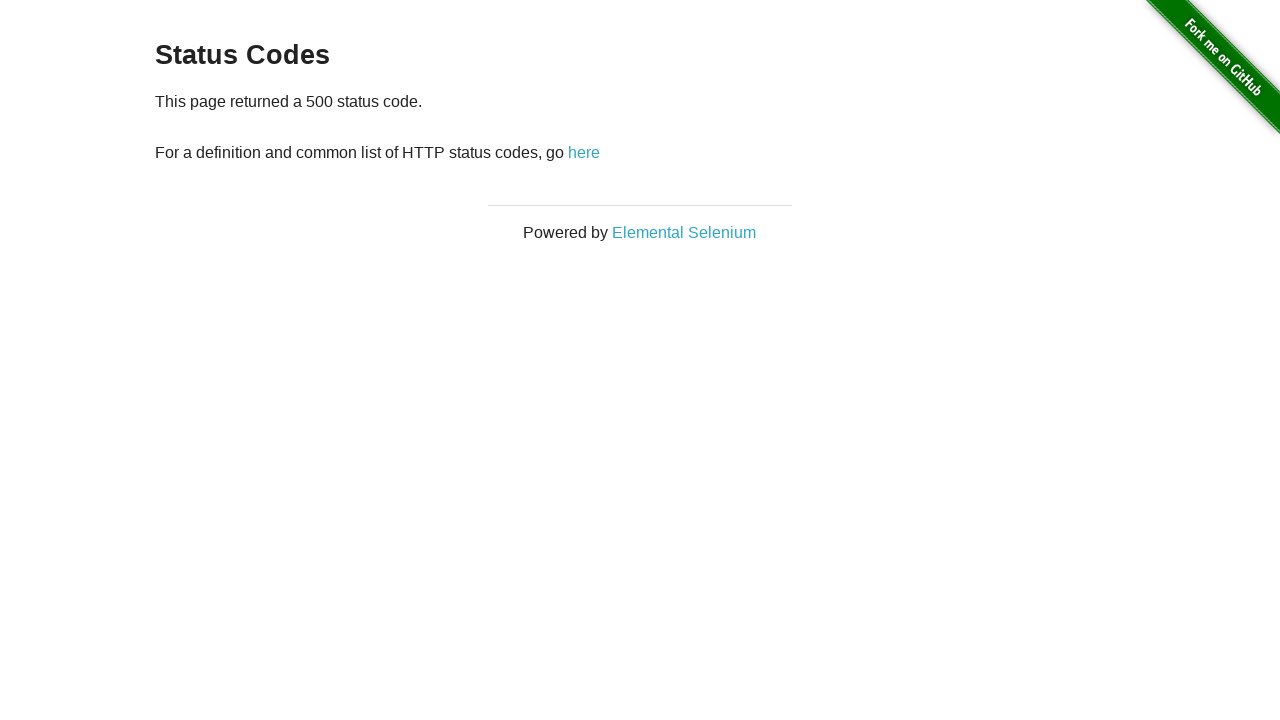

Navigated back from status code 500 page
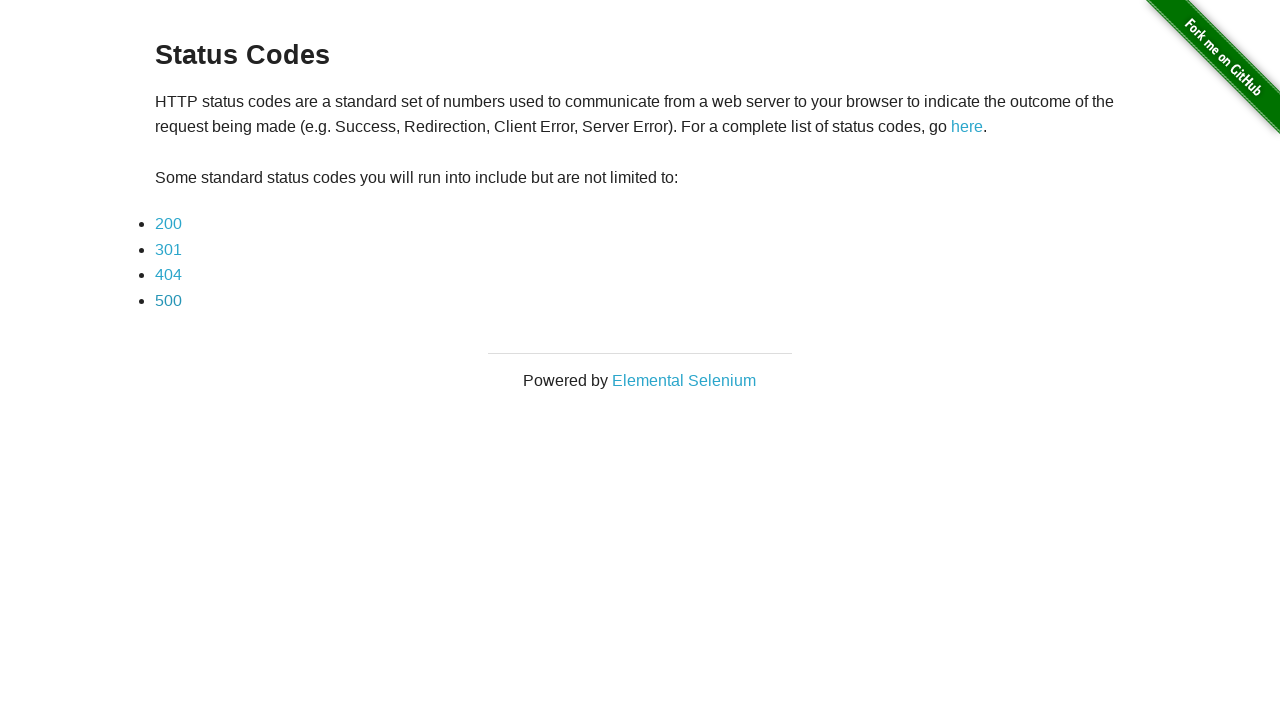

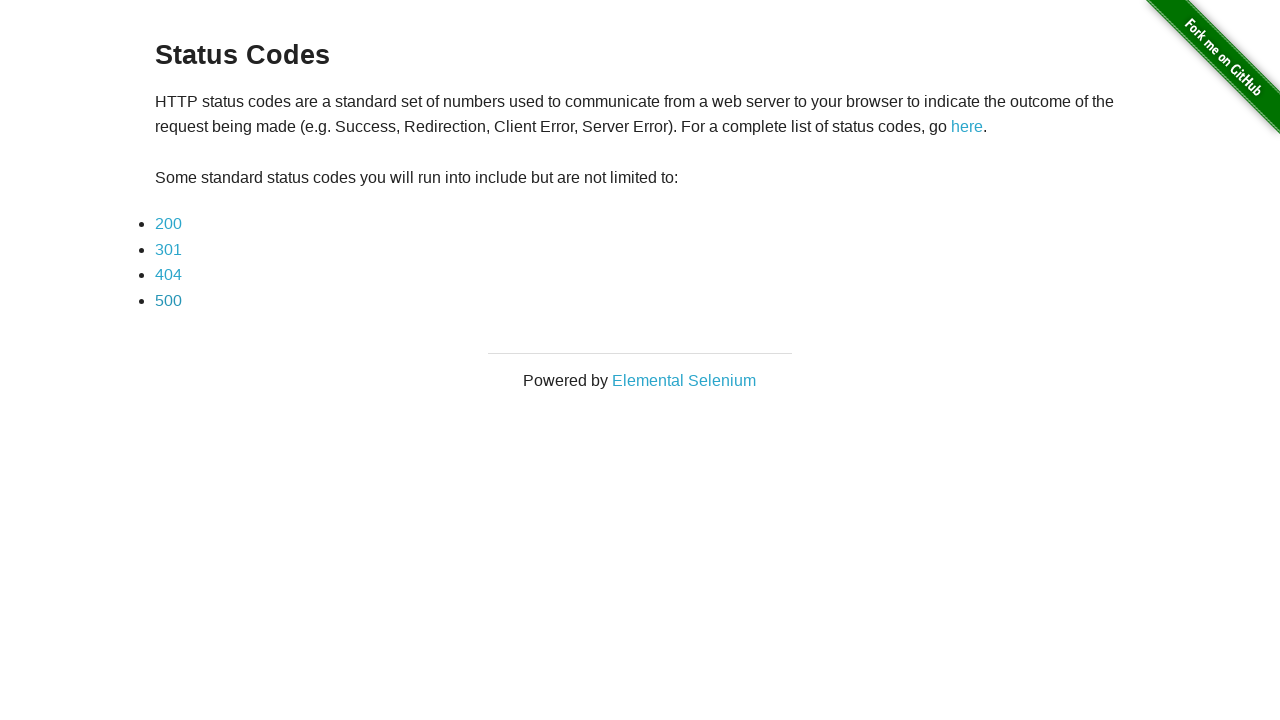